Tests multiple window handling by clicking a link that opens a new window, switching to that window, and verifying the page content displays "New Window".

Starting URL: http://the-internet.herokuapp.com/windows

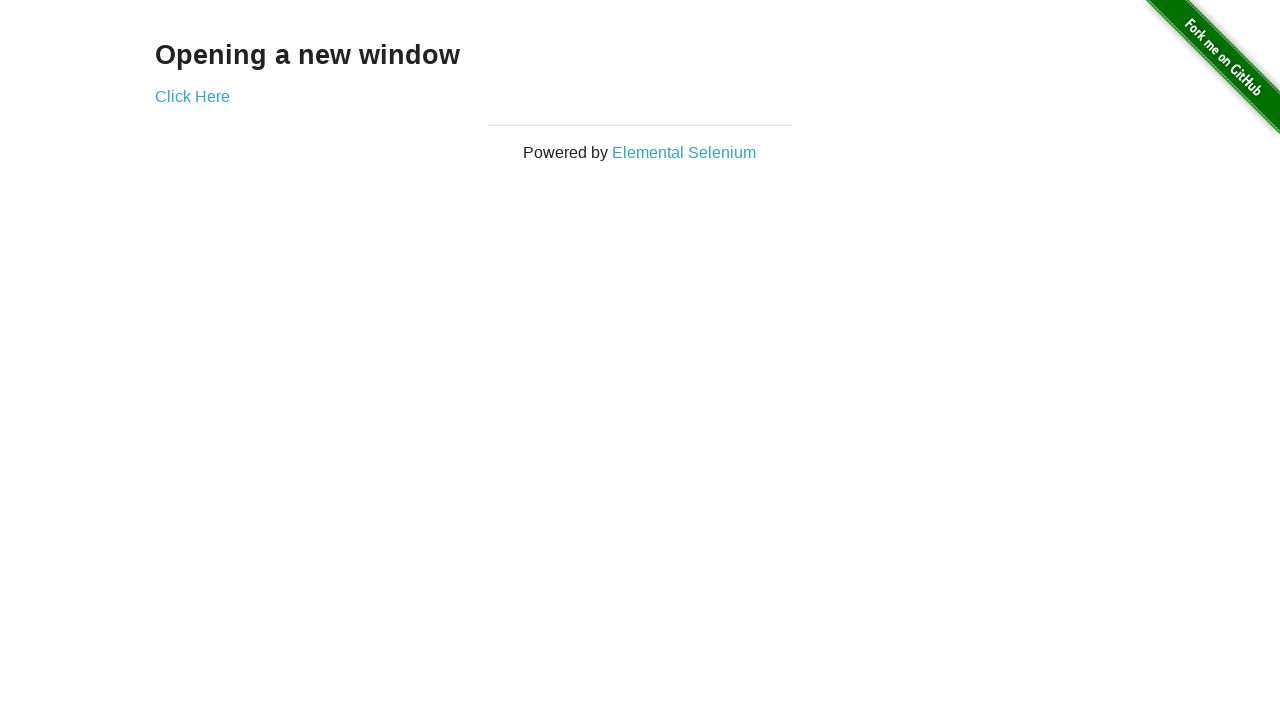

Clicked 'Click Here' link to open new window at (192, 96) on text=Click Here
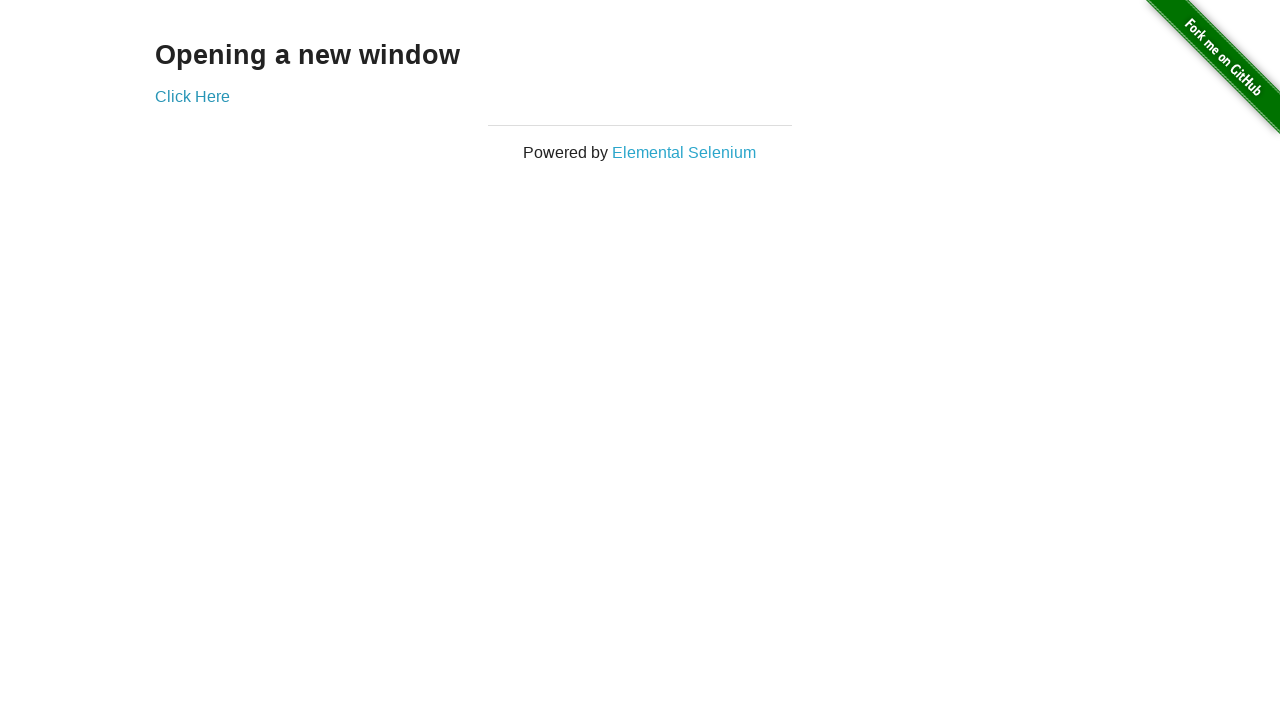

Captured new window page object
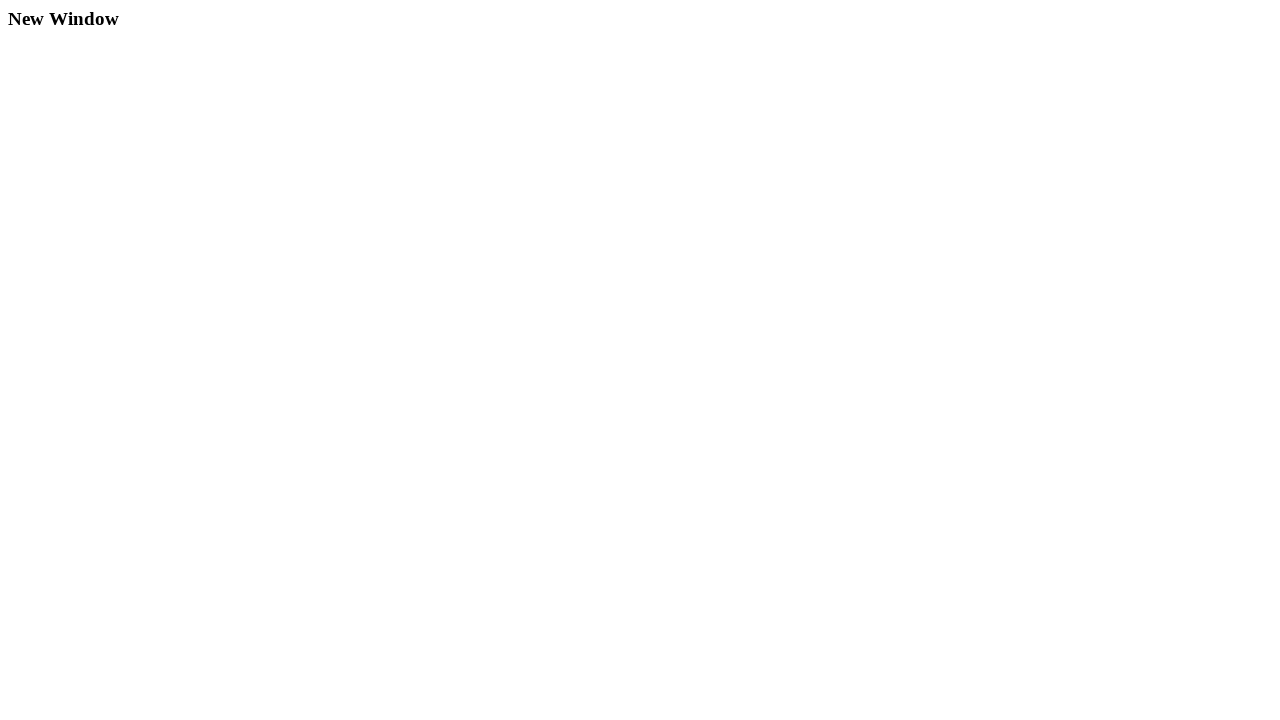

New window page loaded successfully
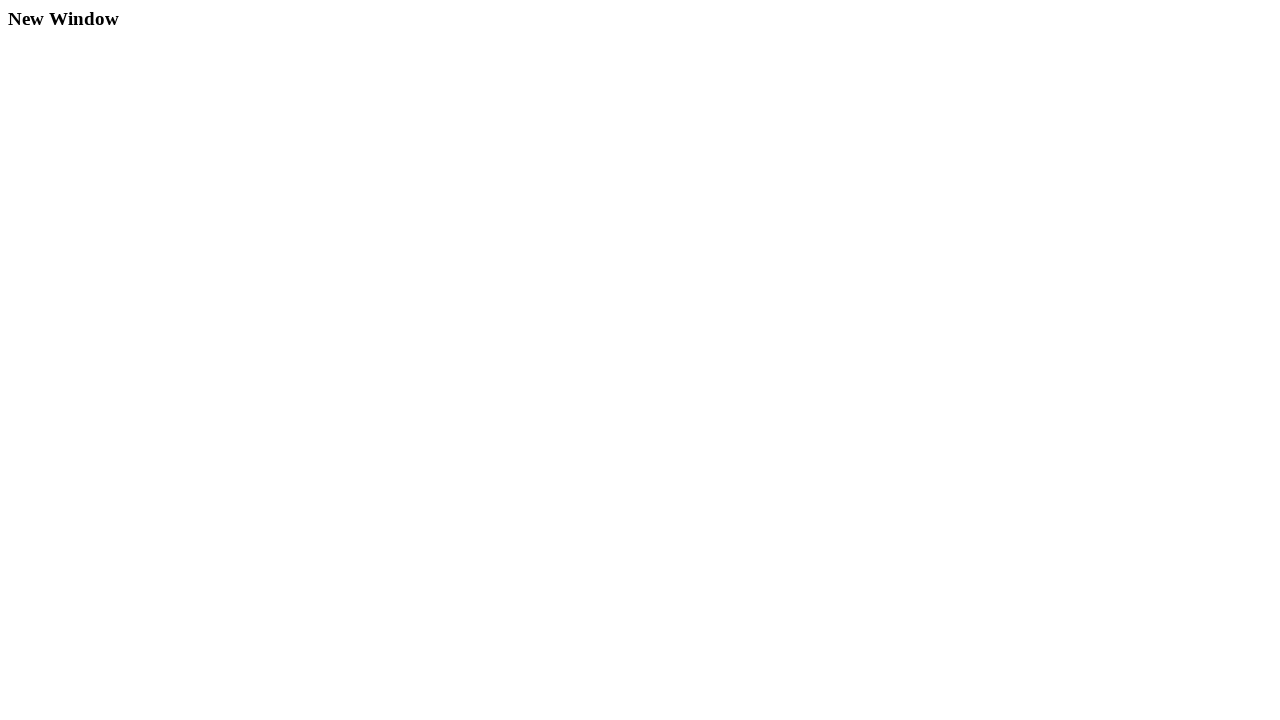

Retrieved header text: 'New Window'
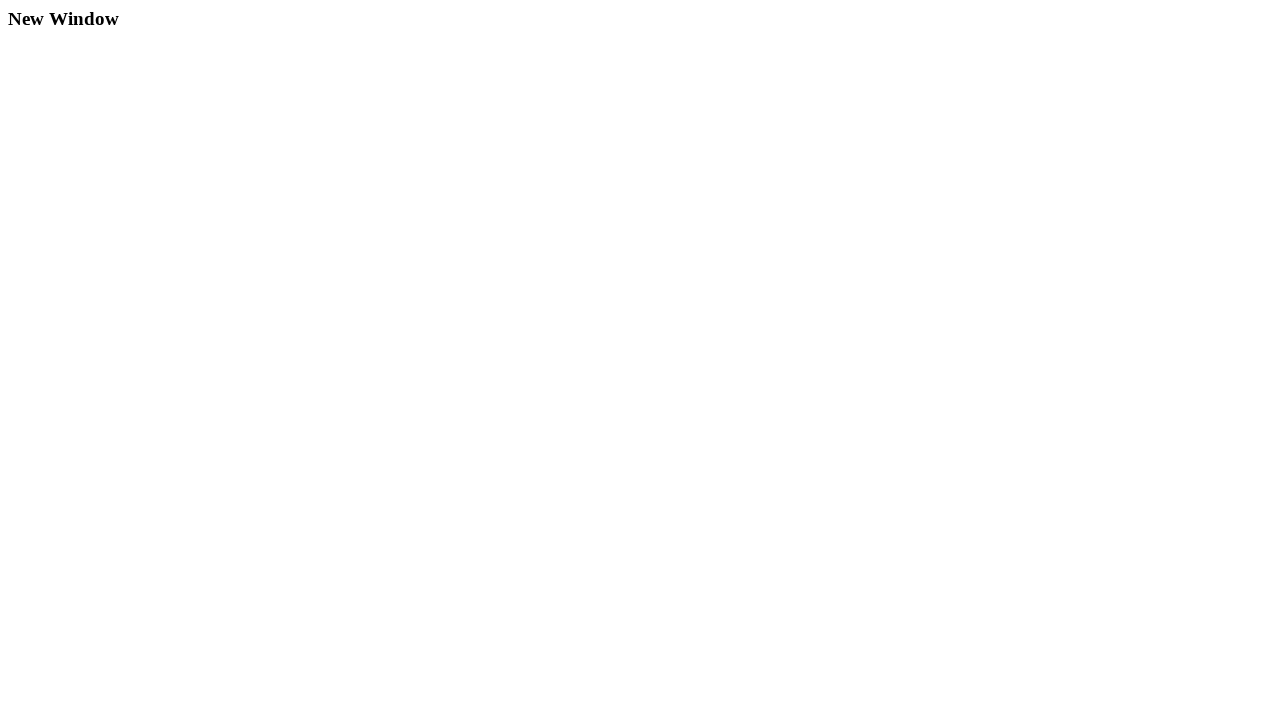

Verified header text matches 'New Window'
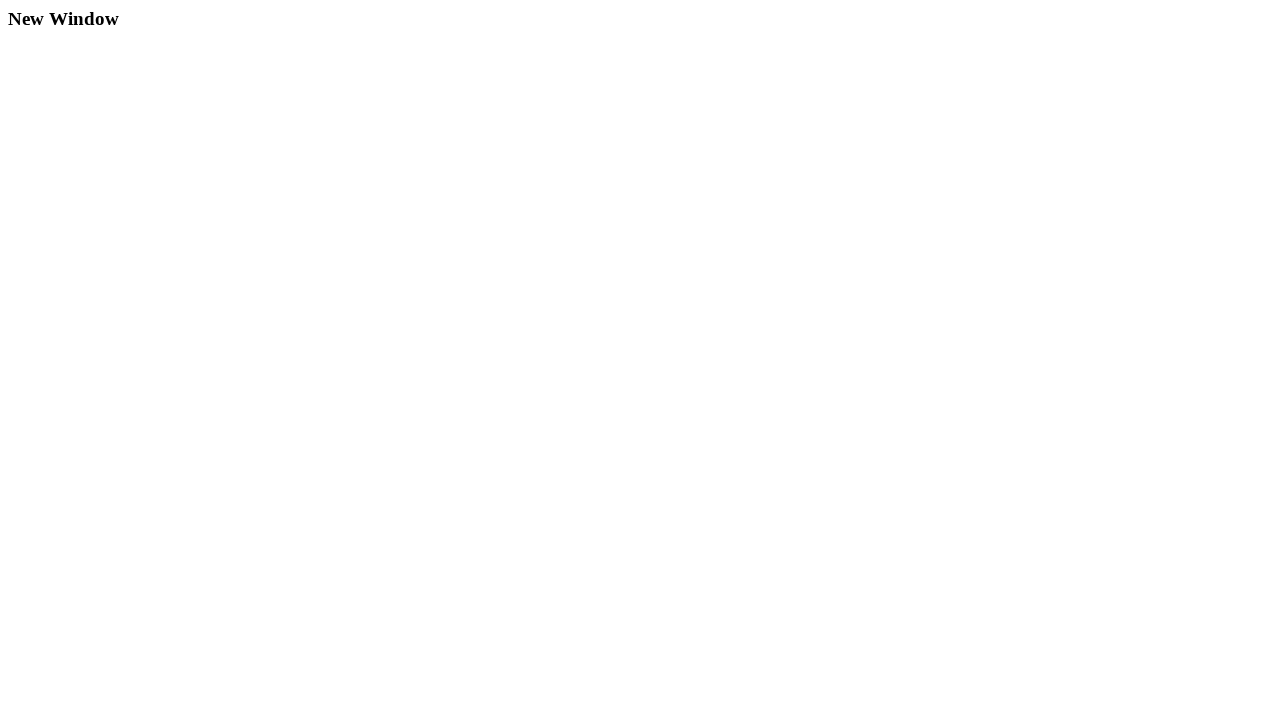

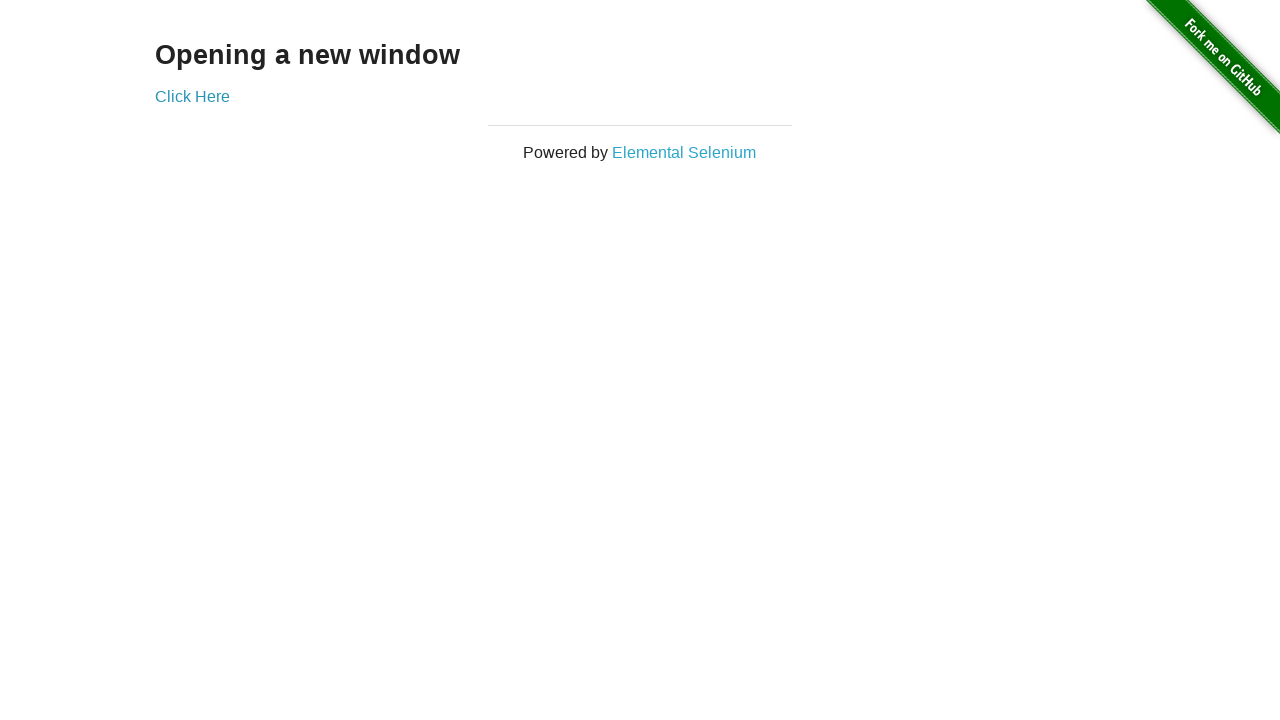